Tests that invalid email format is not permitted when submitting the fan registration form

Starting URL: https://davi-vert.vercel.app/index.html

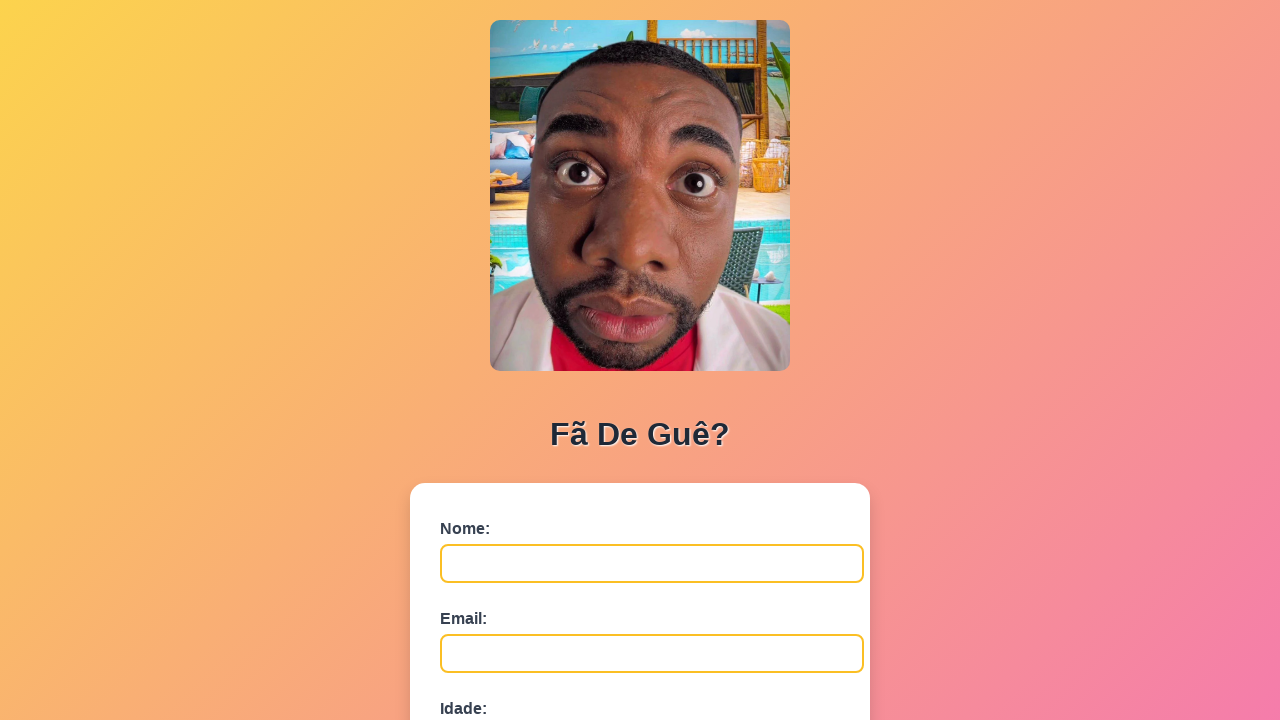

Navigated to fan registration form page
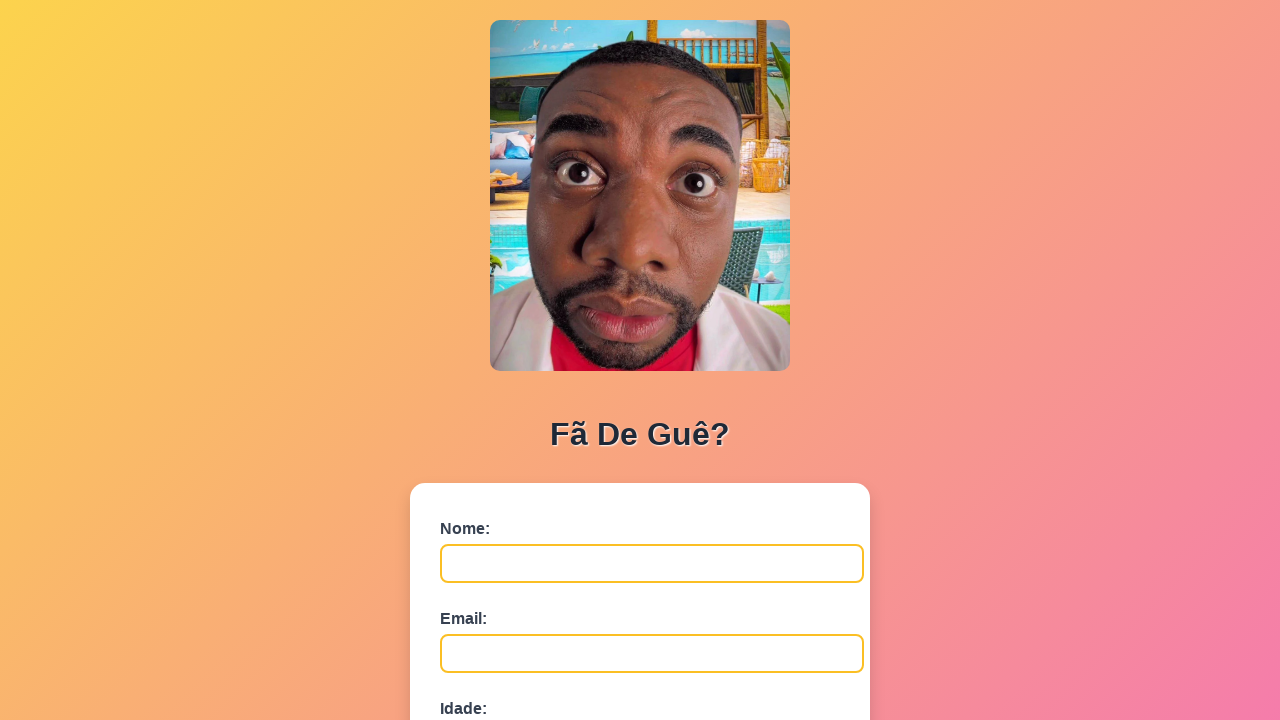

Filled name field with 'Email Ruim' on #nome
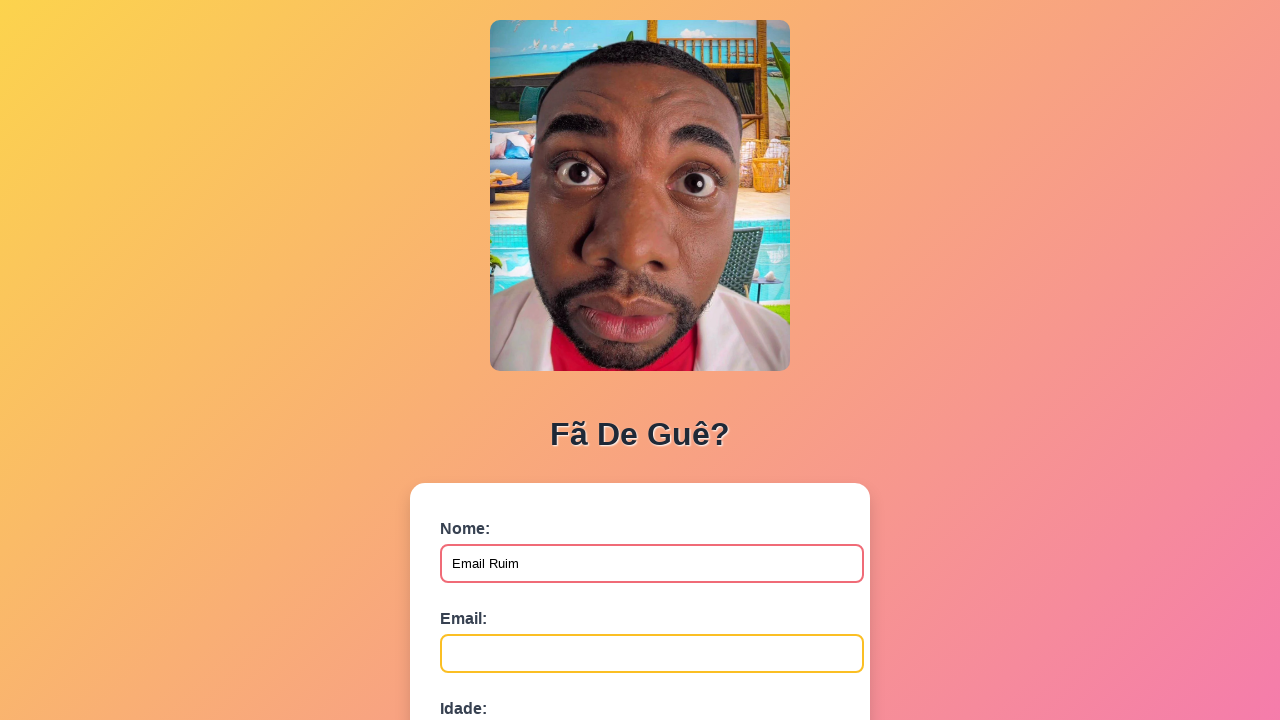

Filled email field with invalid email format 'emailinvalido' on #email
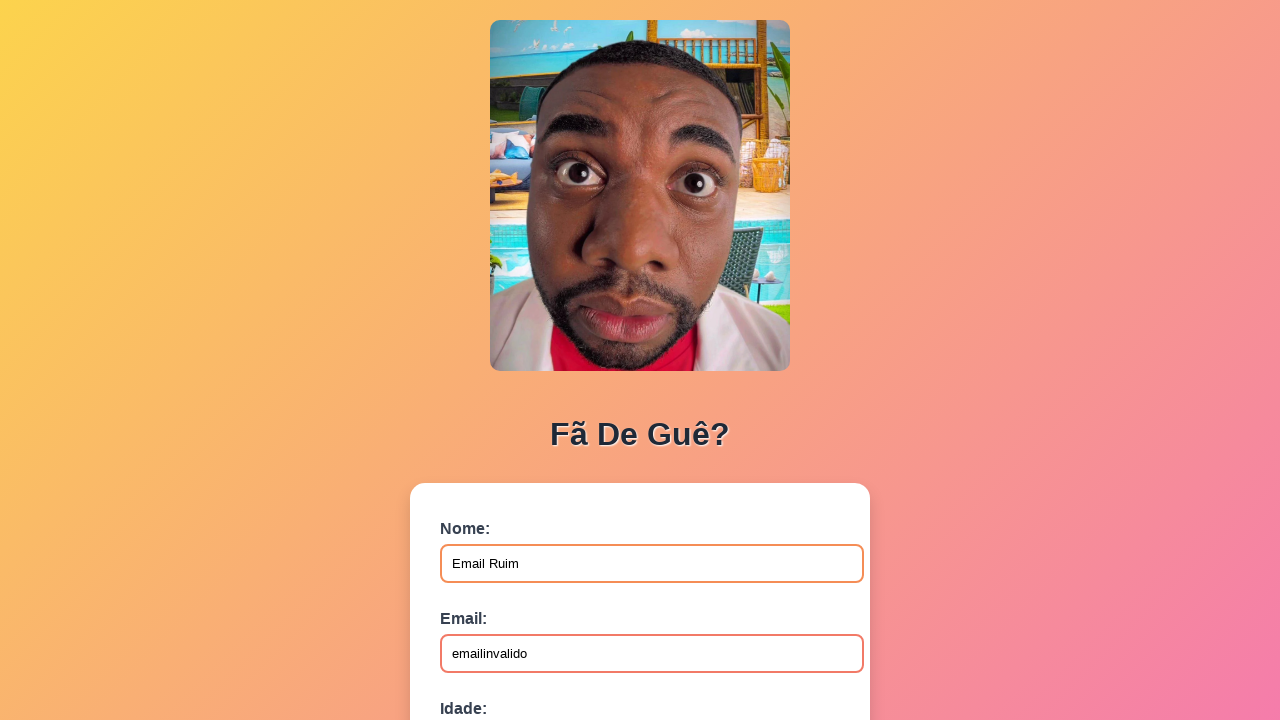

Filled age field with '30' on #idade
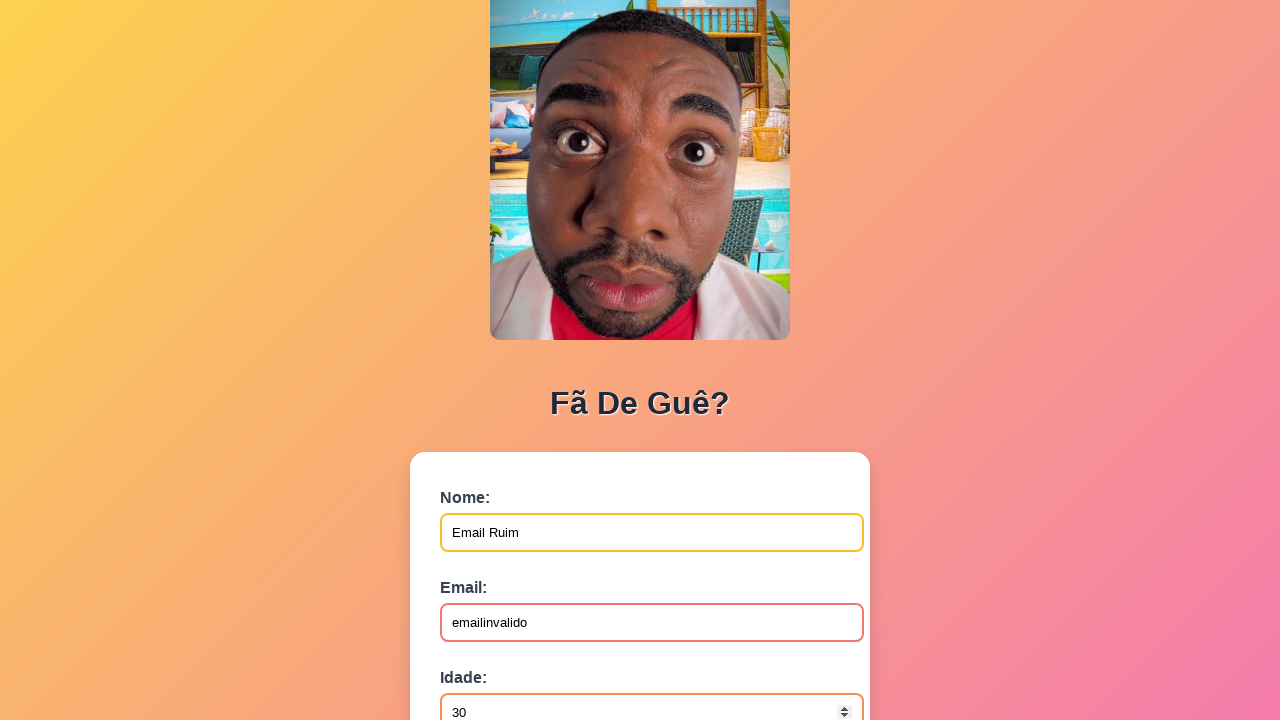

Clicked submit button to attempt form submission with invalid email at (490, 569) on button[type='submit']
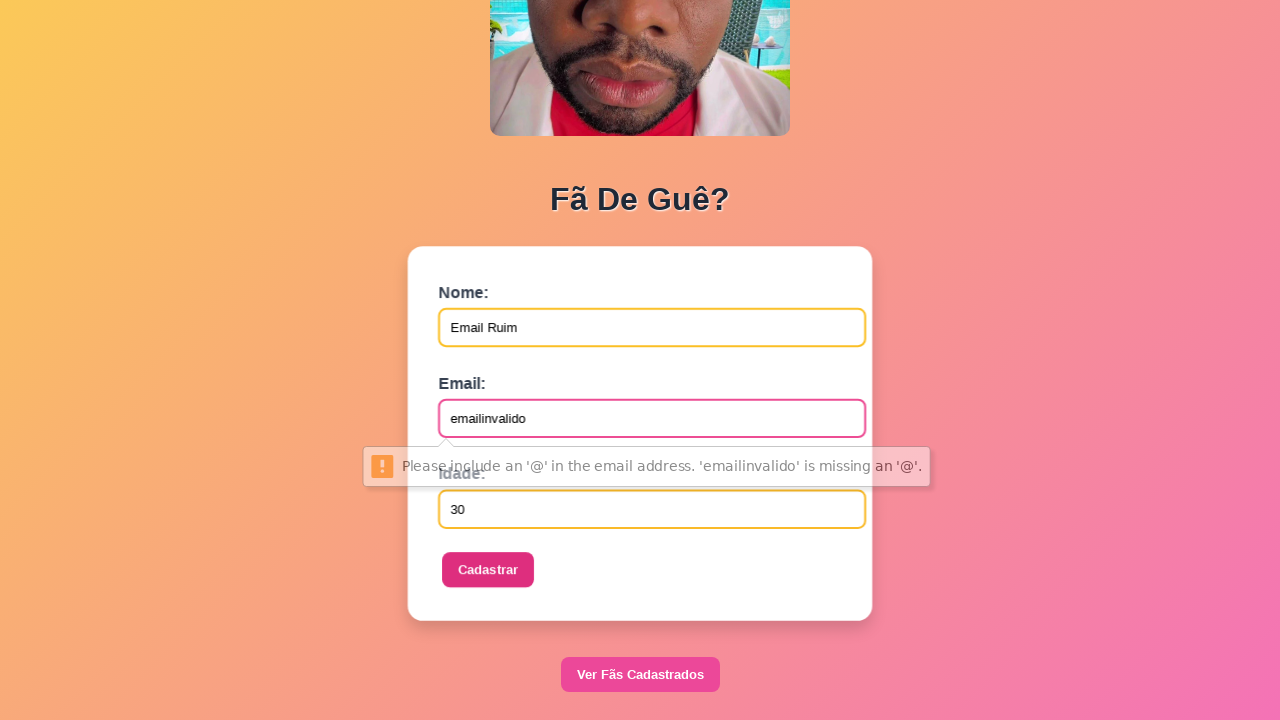

Waited for form validation response
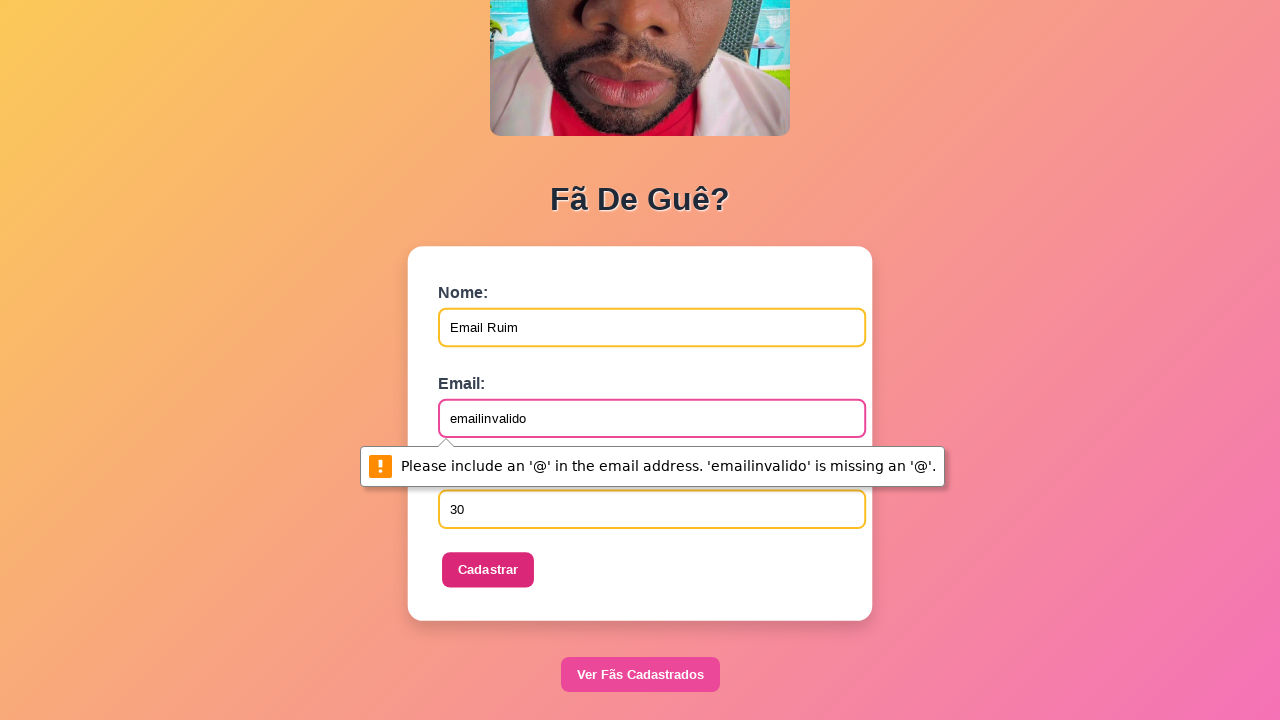

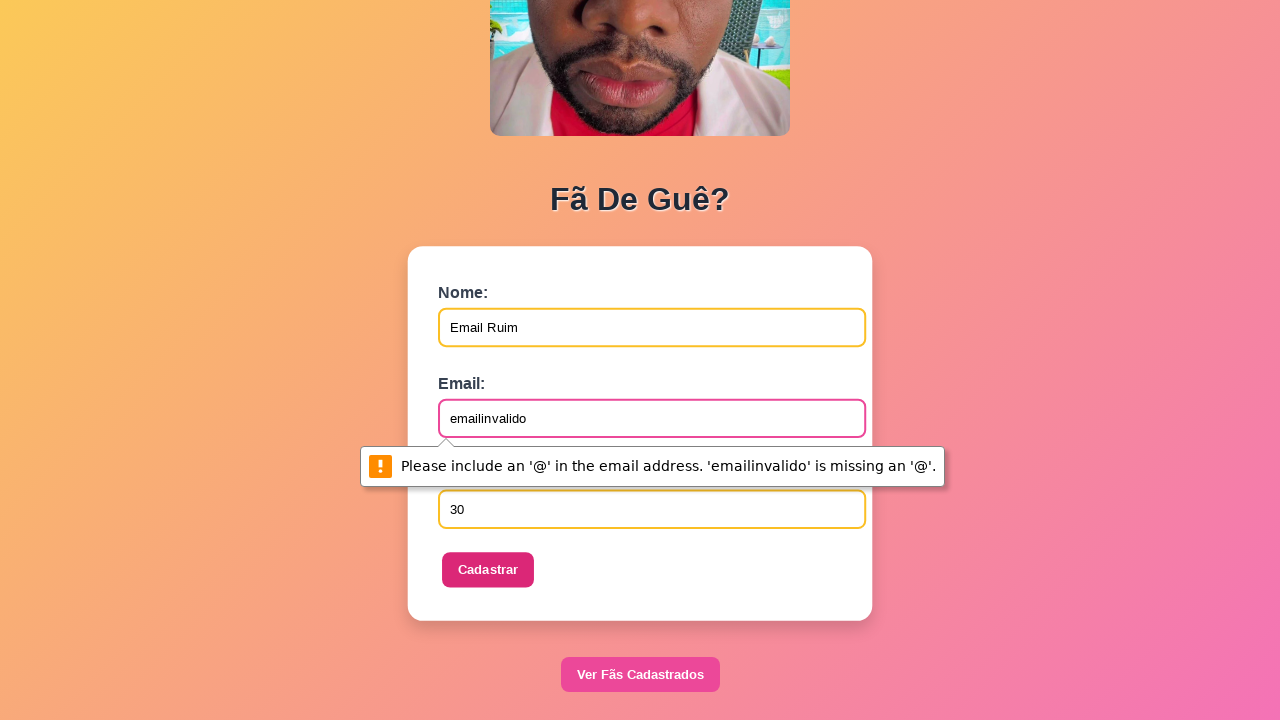